Tests drag and drop functionality by dragging a draggable element into a droppable target area within an iframe

Starting URL: https://jqueryui.com/droppable/

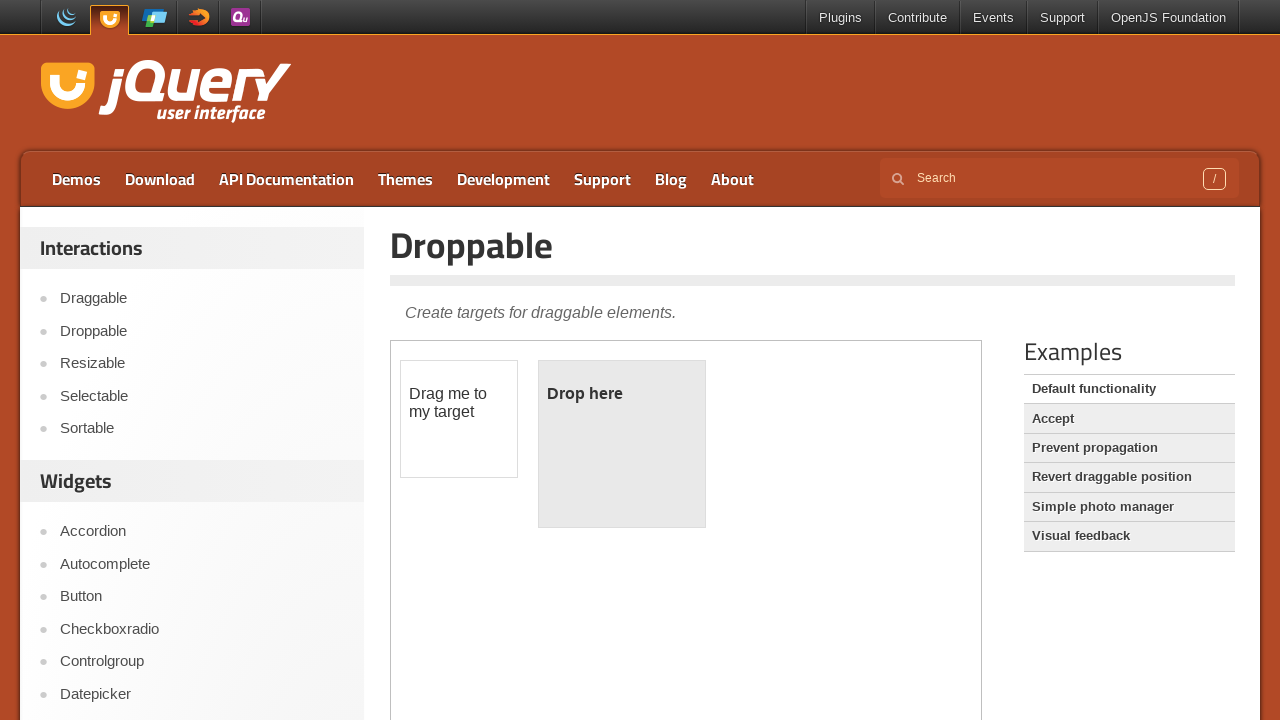

Located the iframe containing the drag and drop demo
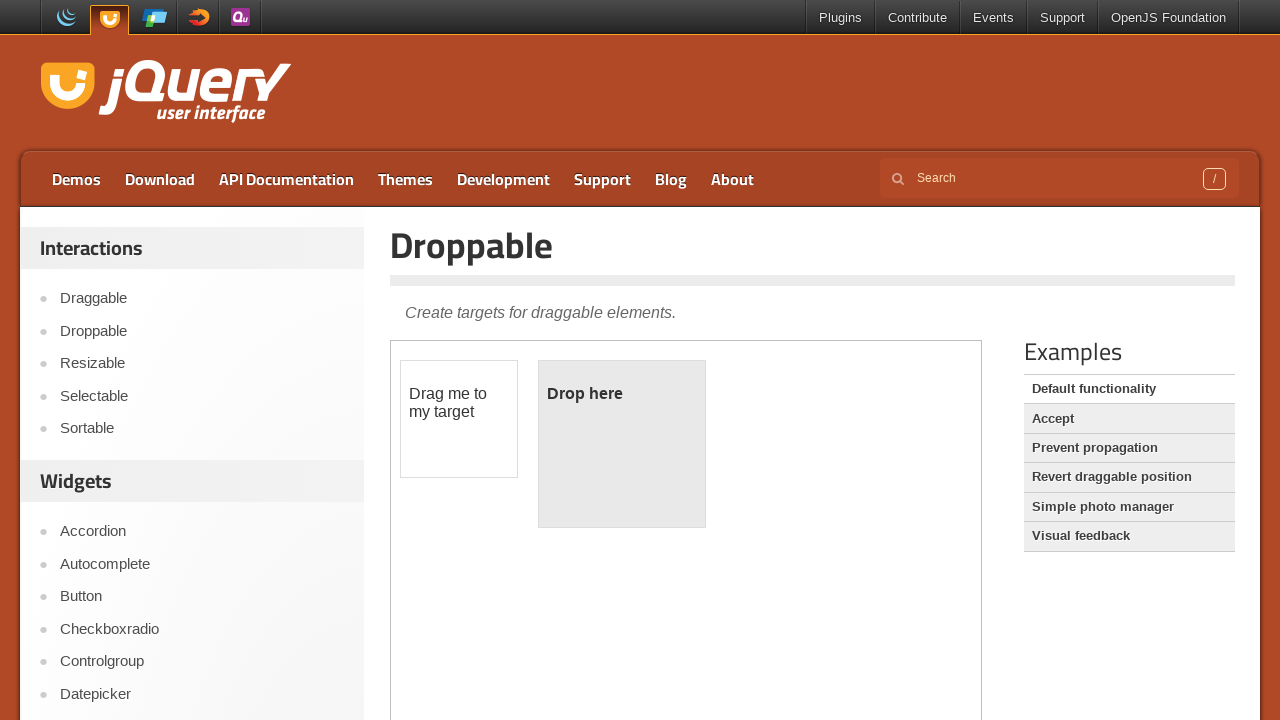

Located the draggable element within the iframe
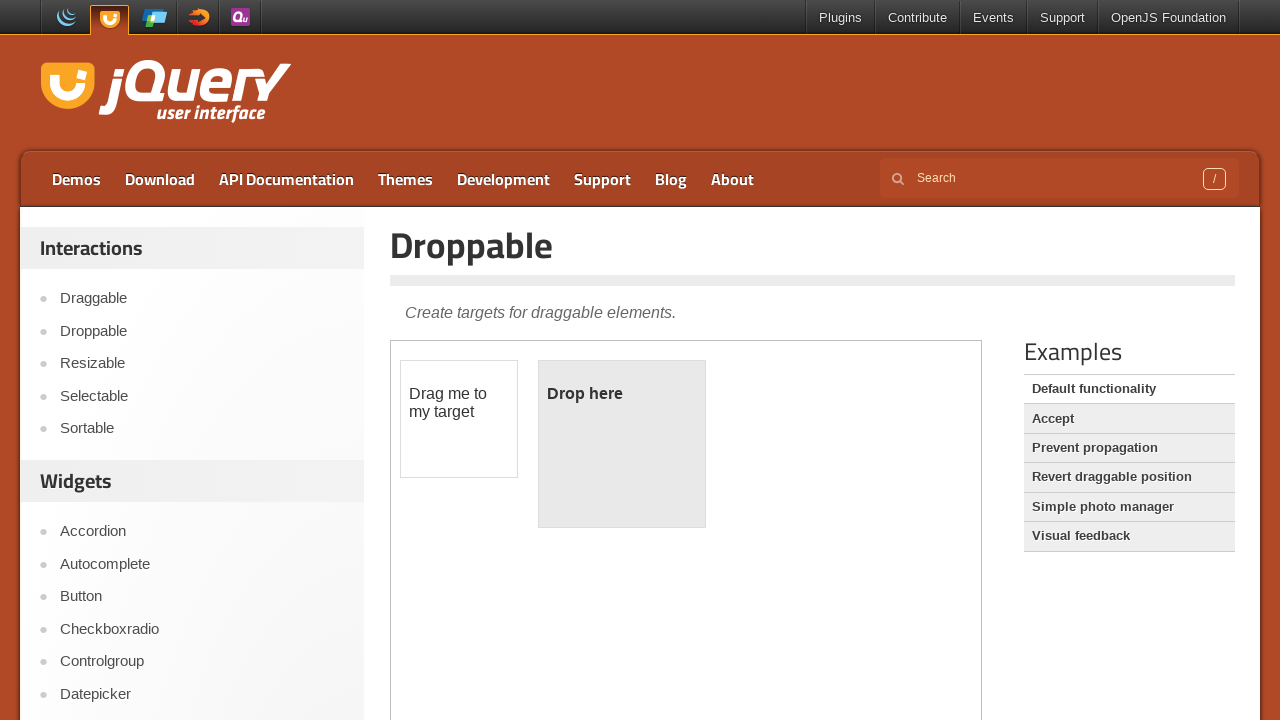

Located the droppable target area within the iframe
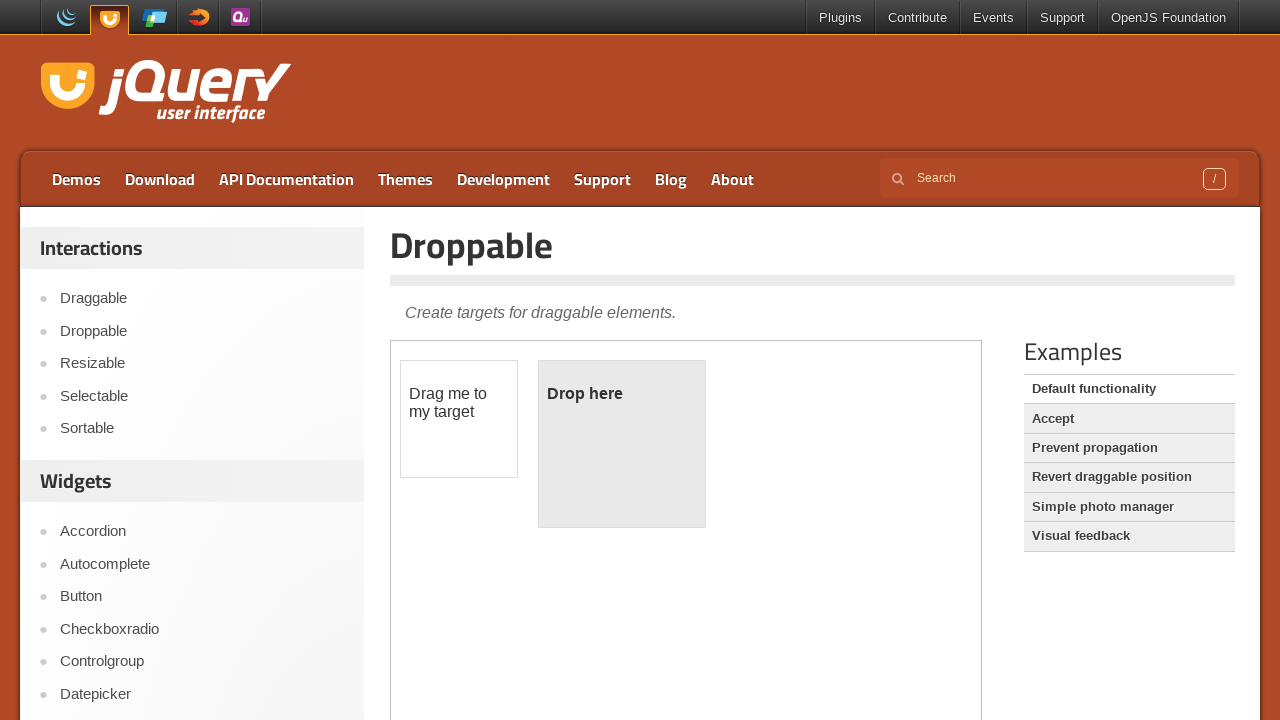

Dragged the draggable element into the droppable target area at (622, 444)
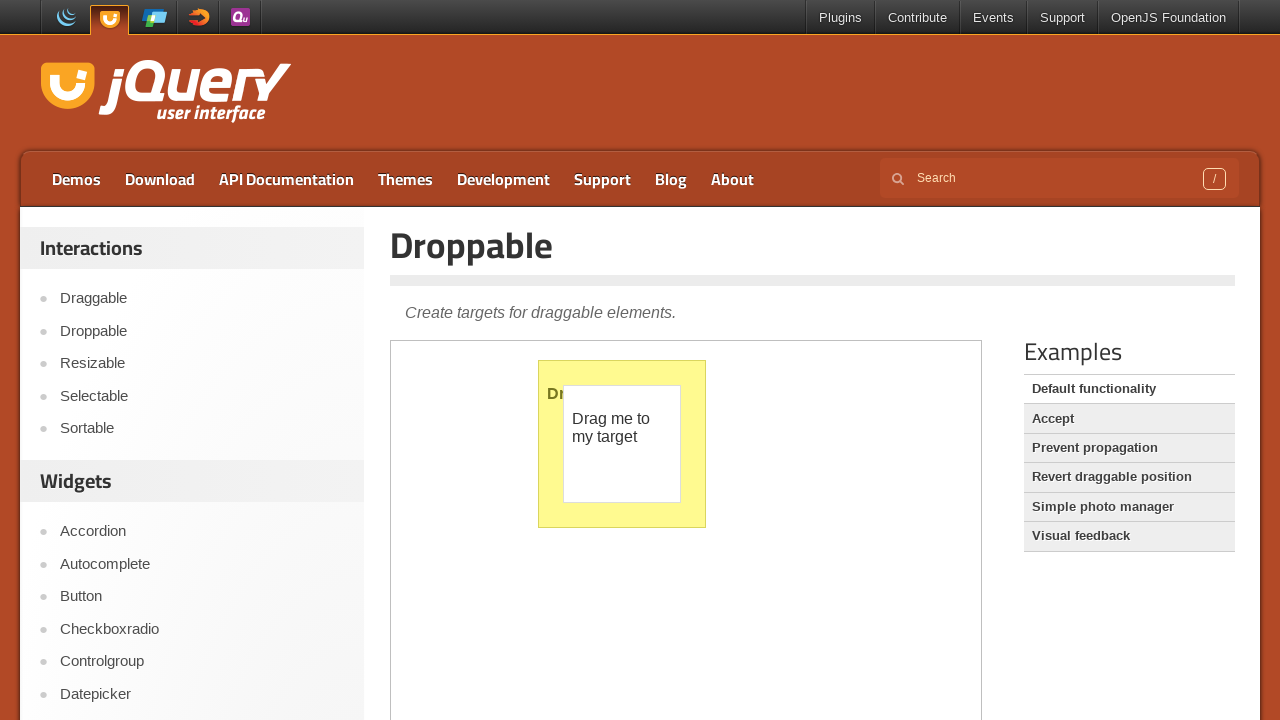

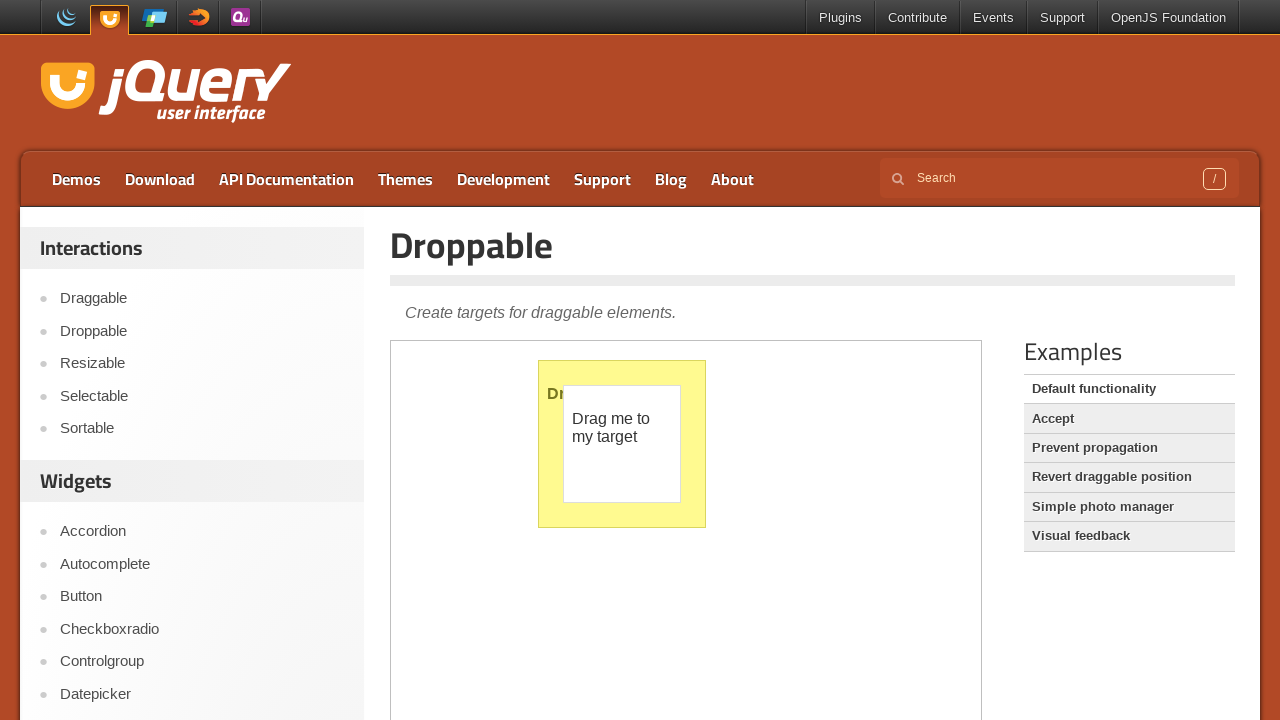